Tests sorting products alphabetically from A to Z using the dropdown filter

Starting URL: https://www.saucedemo.com

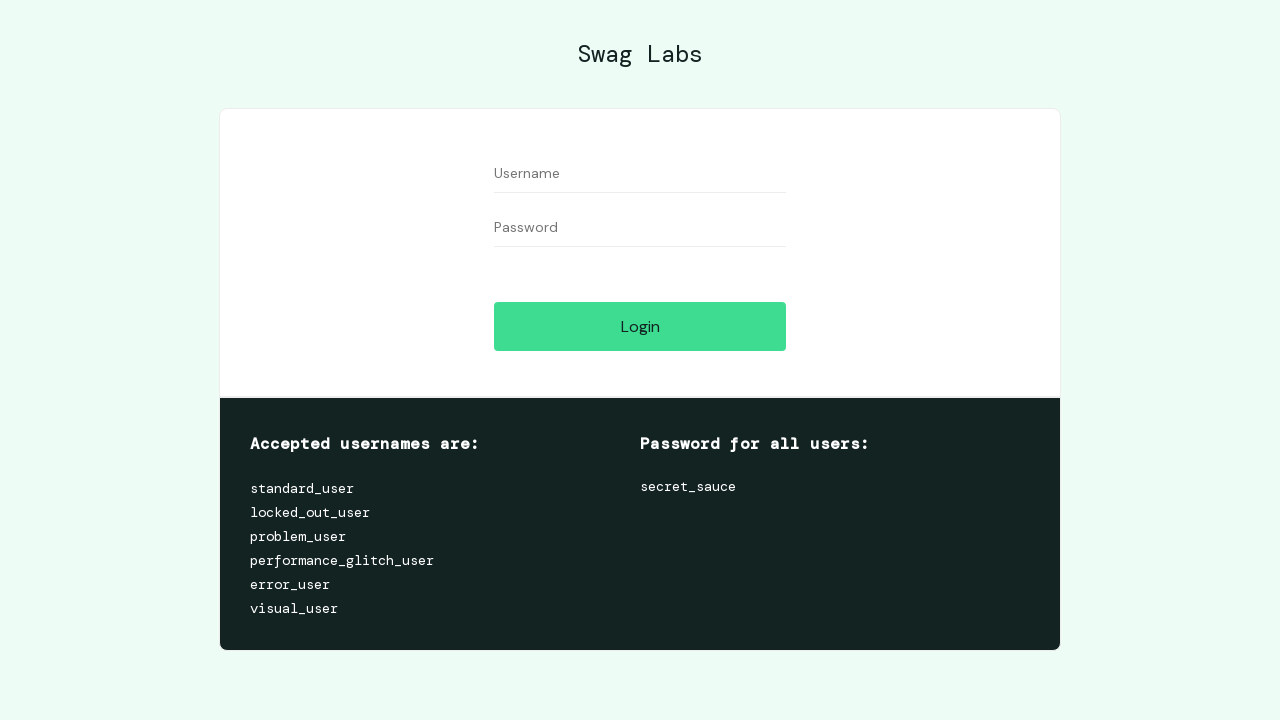

Filled username field with 'performance_glitch_user' on #user-name
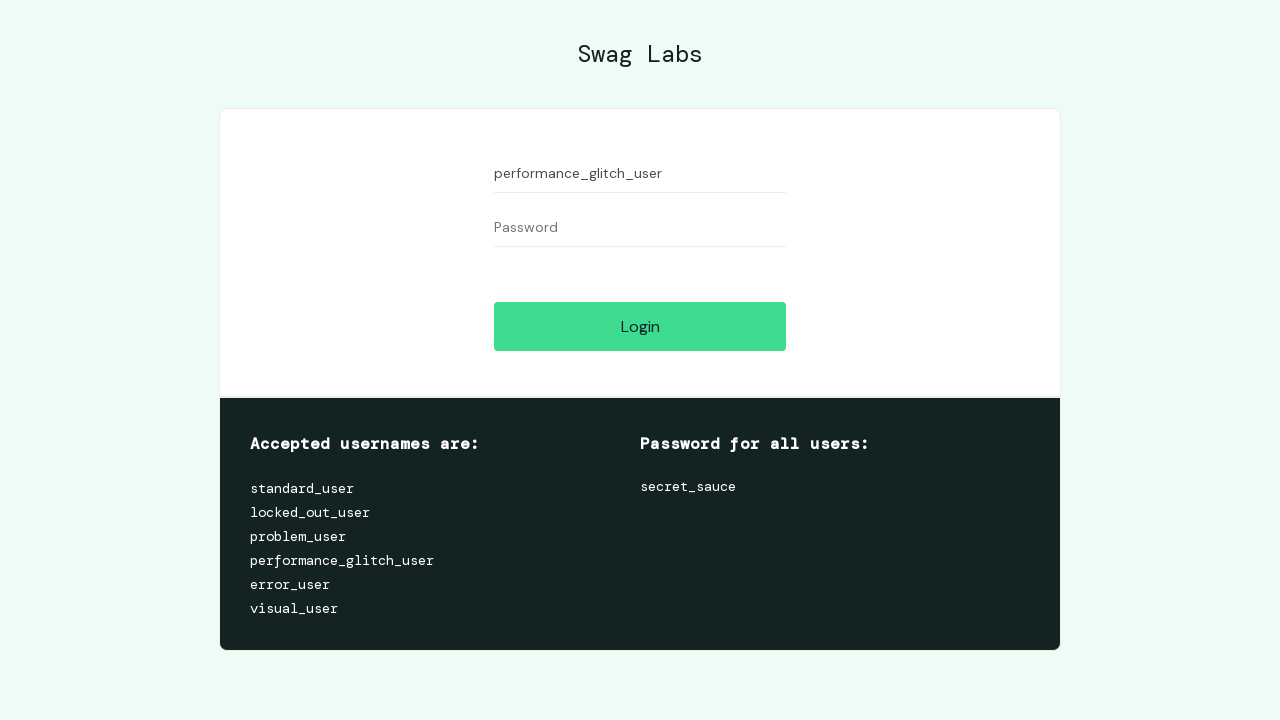

Filled password field with 'secret_sauce' on #password
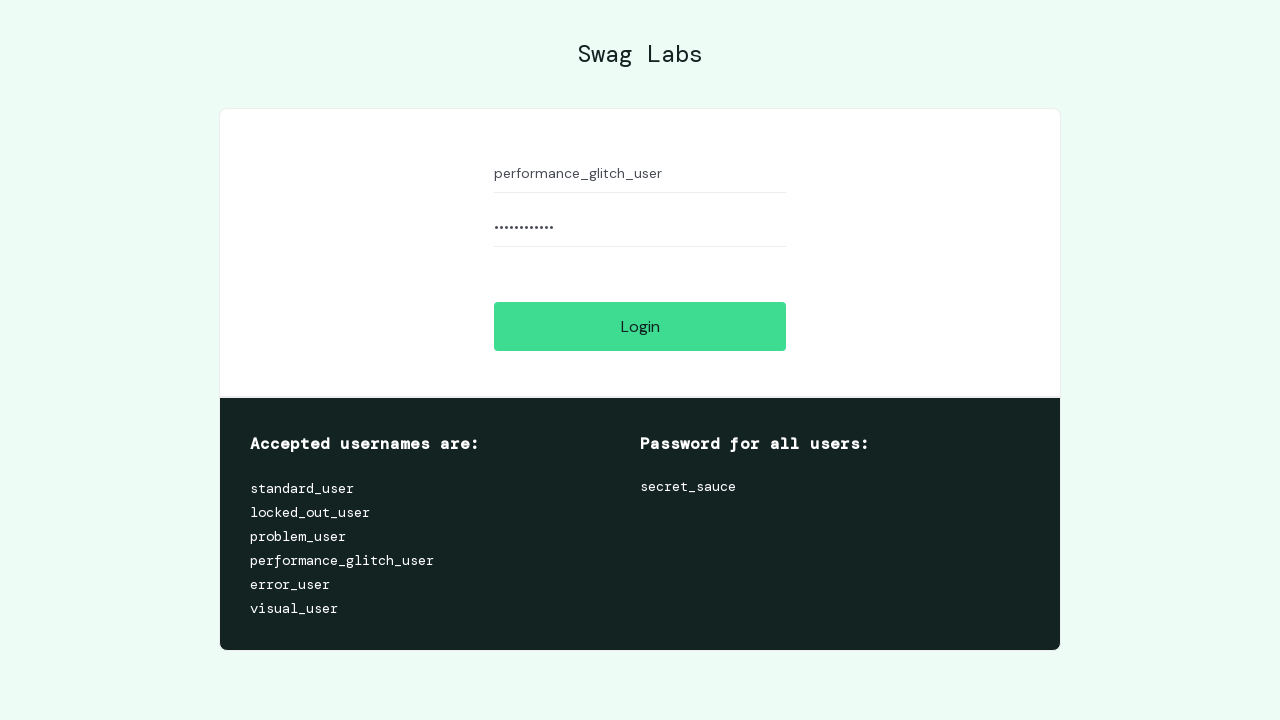

Clicked login button to authenticate at (640, 326) on #login-button
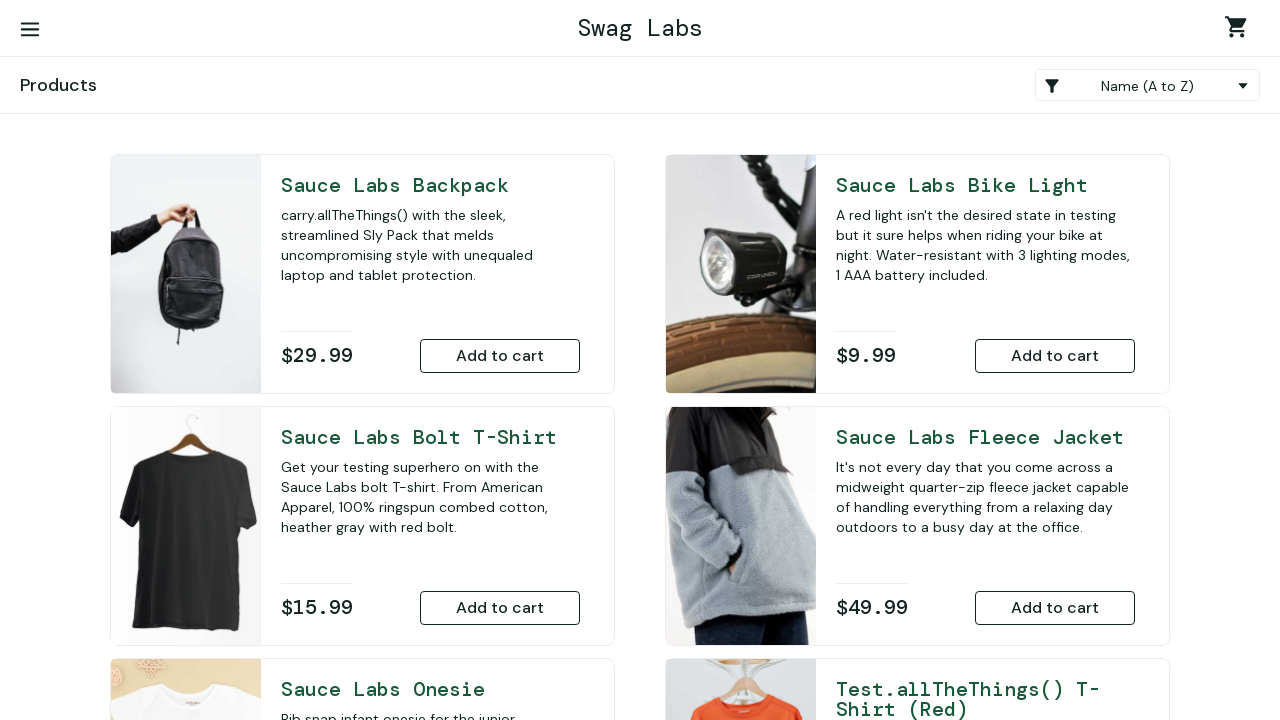

Selected 'A to Z' sort option from dropdown filter on .product_sort_container
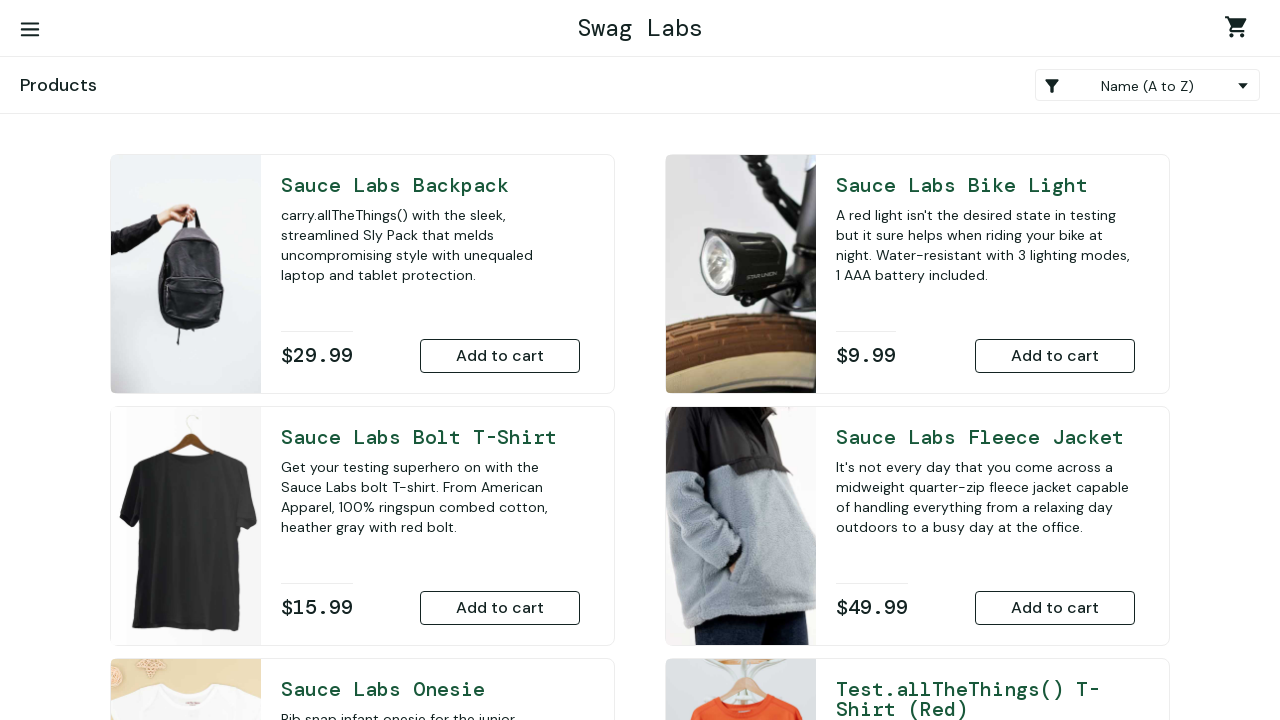

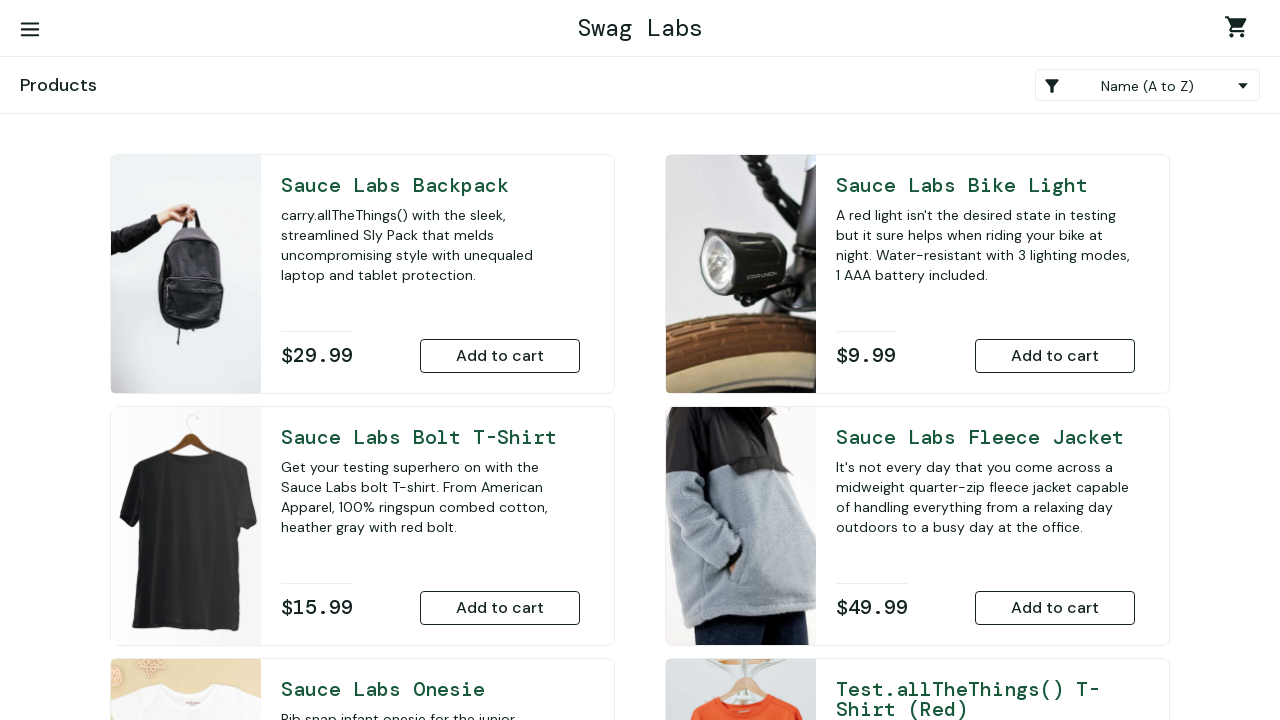